Tests the GreenCart e-commerce flow by adding multiple products to cart, proceeding to checkout, and applying a promo code to verify the discount is applied

Starting URL: https://rahulshettyacademy.com/seleniumPractise/#/

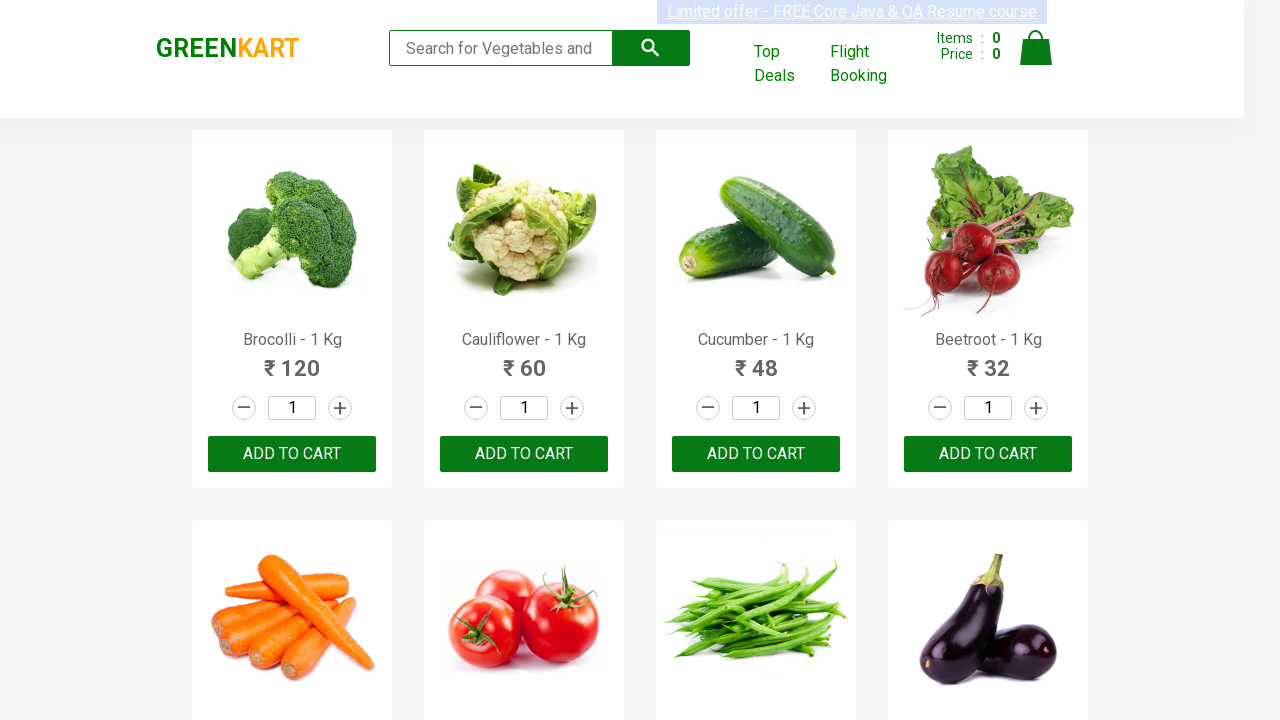

Waited for product names to load on GreenCart page
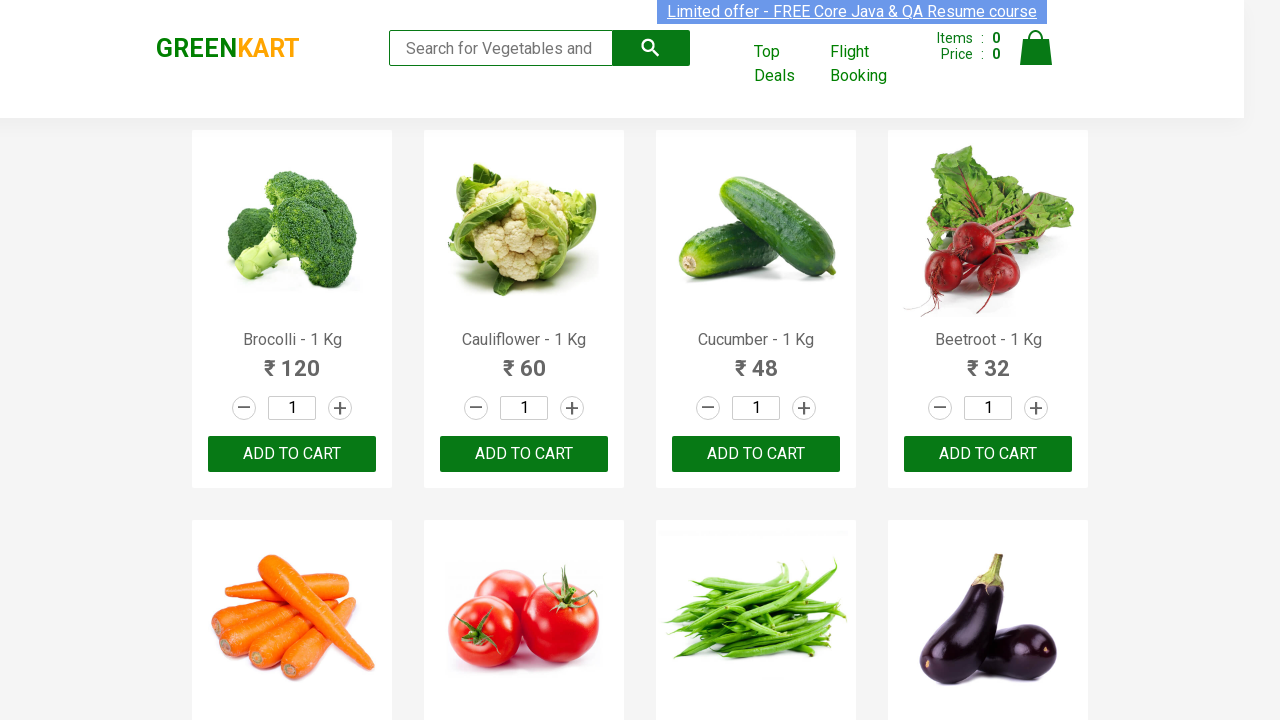

Retrieved all product elements from the page
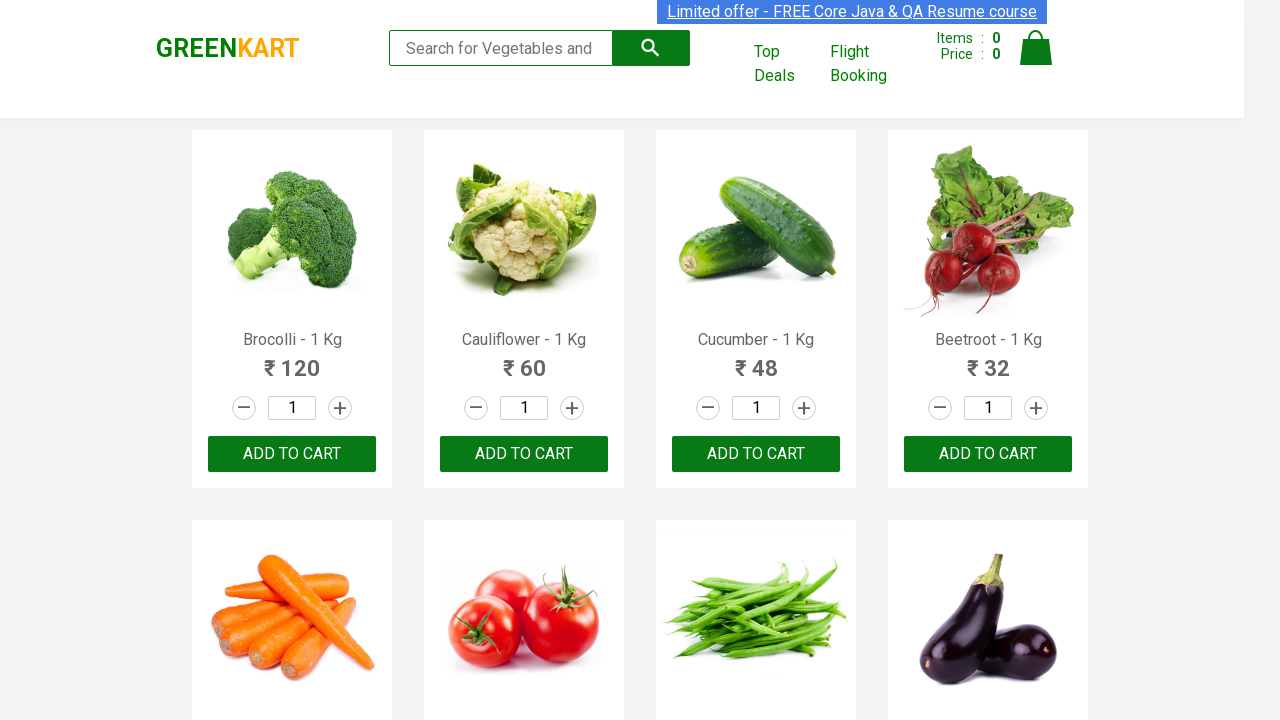

Added 'Cauliflower' to cart at (524, 454) on div.product-action button >> nth=1
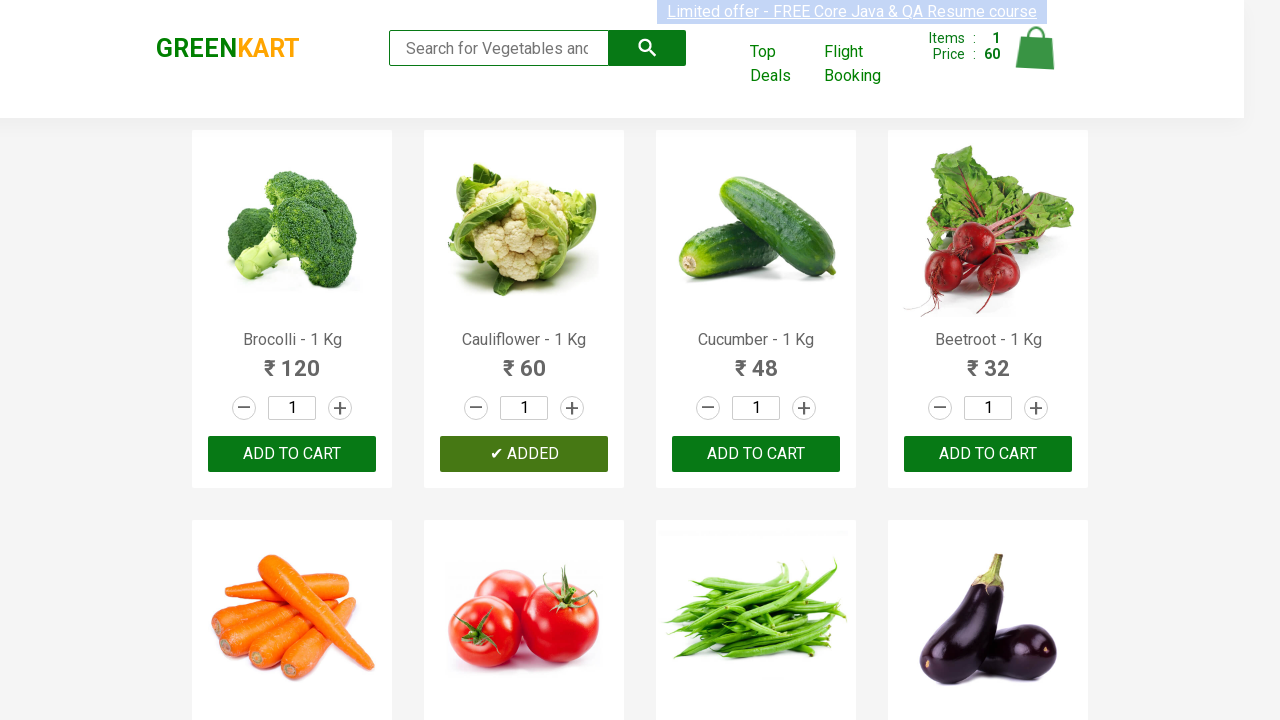

Added 'Cucumber' to cart at (756, 454) on div.product-action button >> nth=2
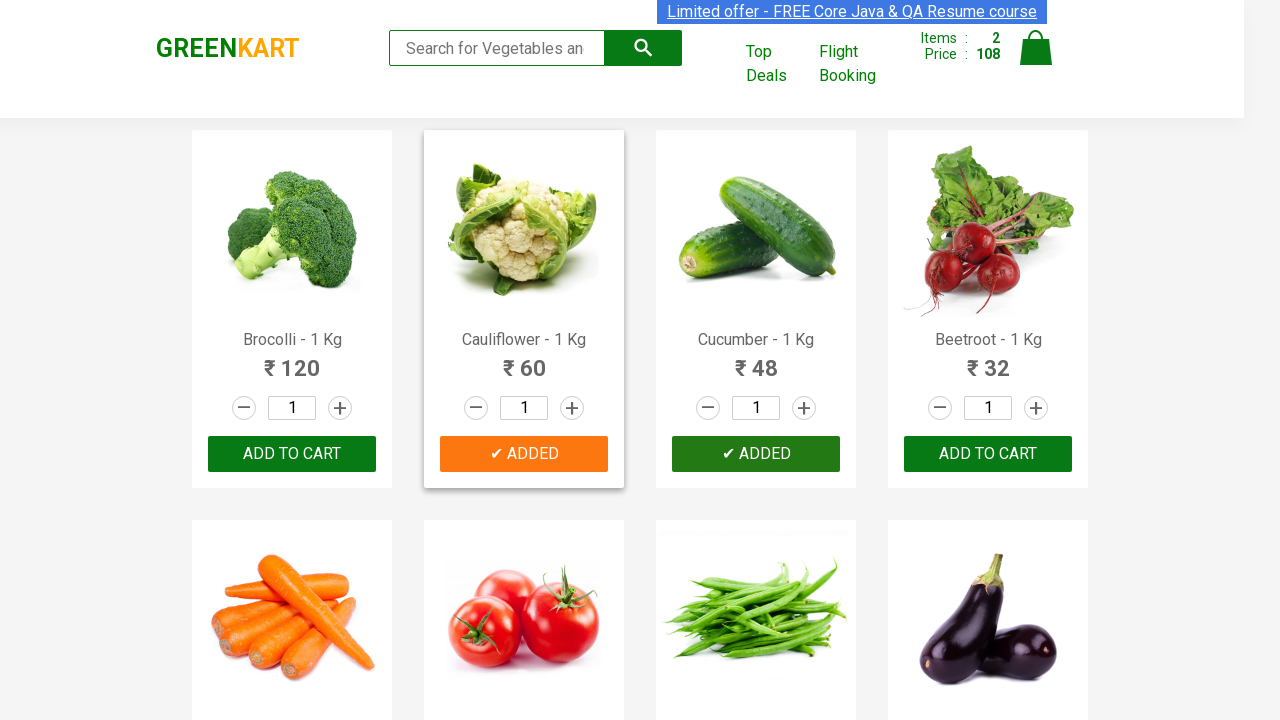

Added 'Tomato' to cart at (524, 360) on div.product-action button >> nth=5
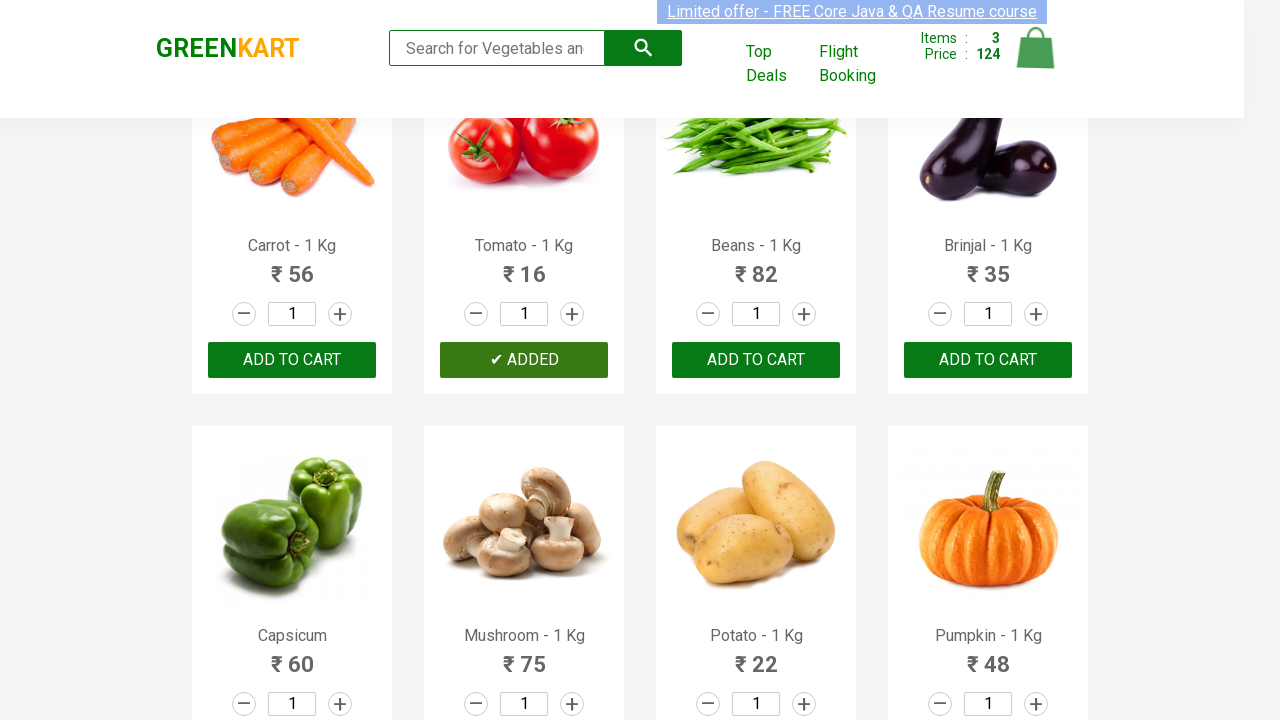

Added 'Beans' to cart at (756, 360) on div.product-action button >> nth=6
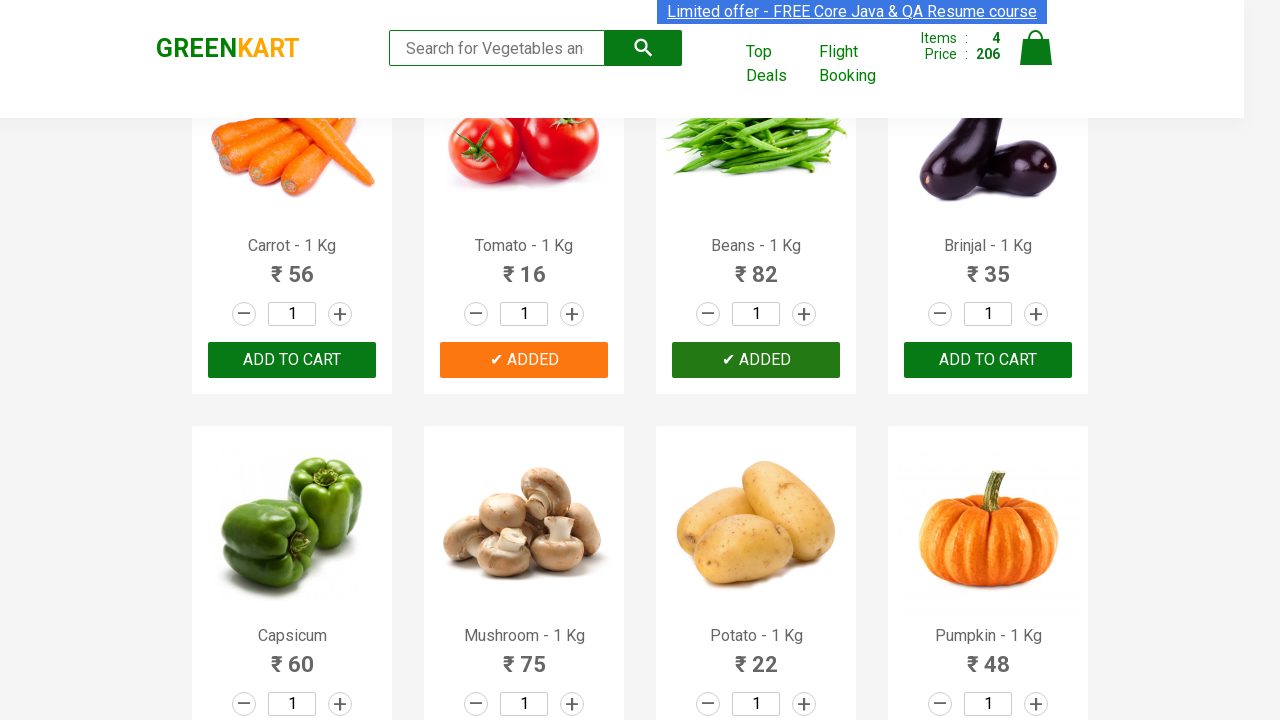

Added 'Apple' to cart at (756, 360) on div.product-action button >> nth=14
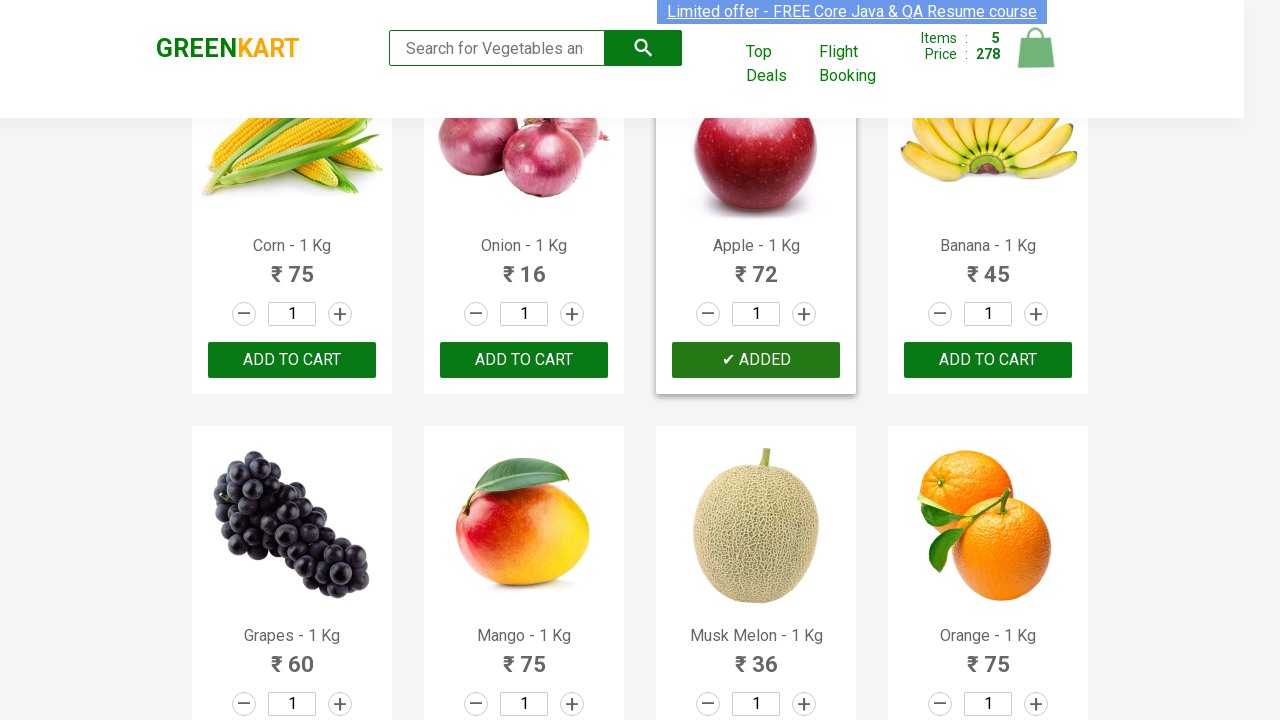

Added 'Water Melon' to cart at (292, 360) on div.product-action button >> nth=24
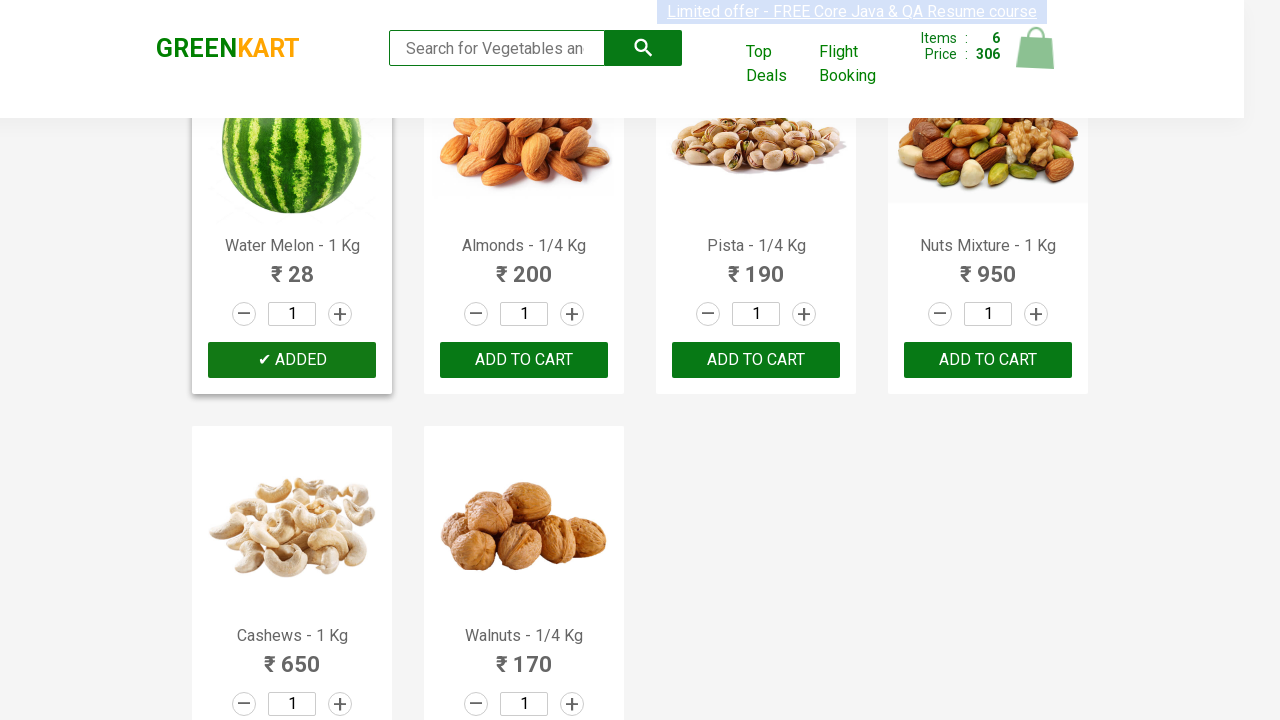

Added 'Cashews' to cart at (292, 569) on div.product-action button >> nth=28
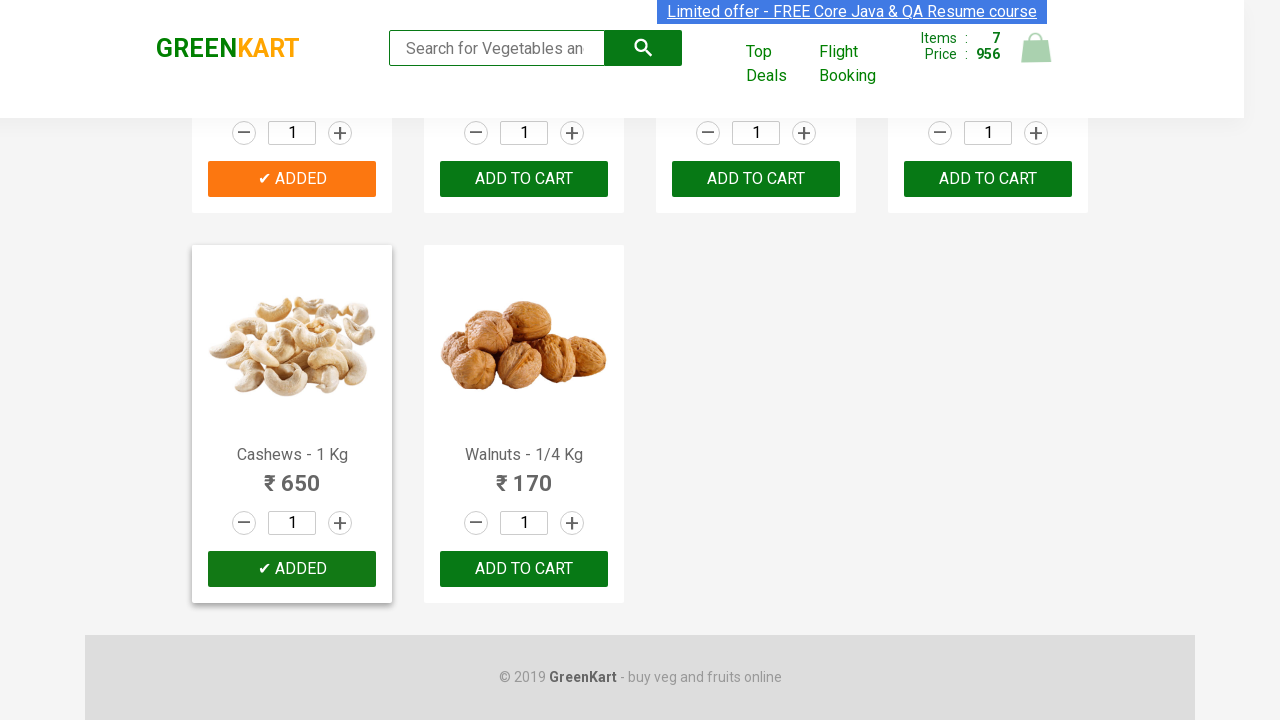

Clicked cart icon to view cart at (1036, 48) on div.cart a.cart-icon img
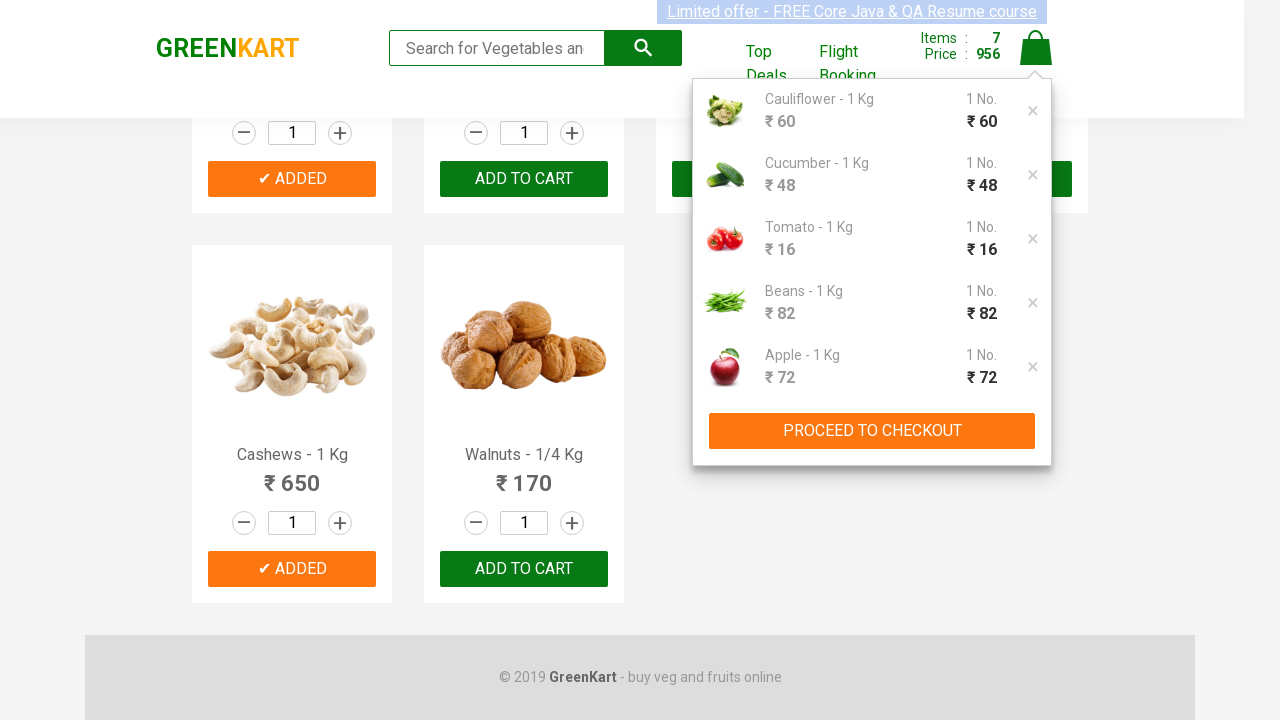

Clicked checkout button to proceed to checkout at (872, 431) on div.cart-preview button
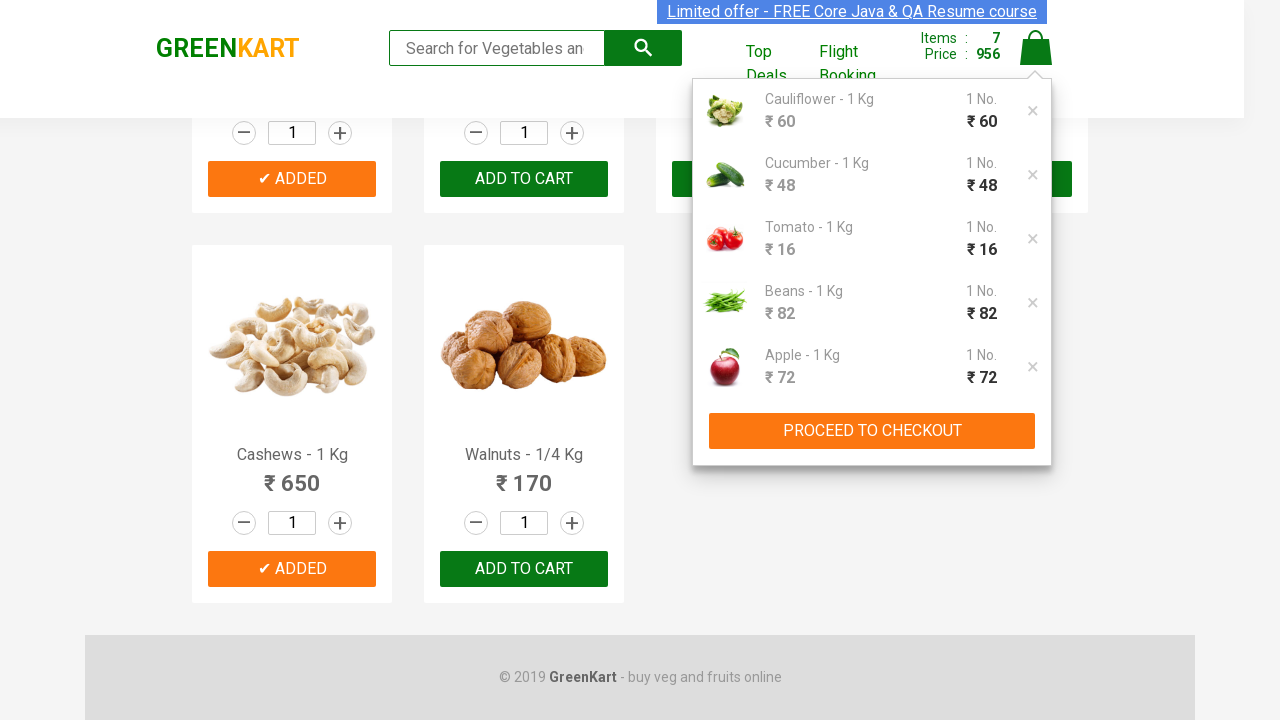

Entered promo code 'rahulshettyacademy' on input.promoCode
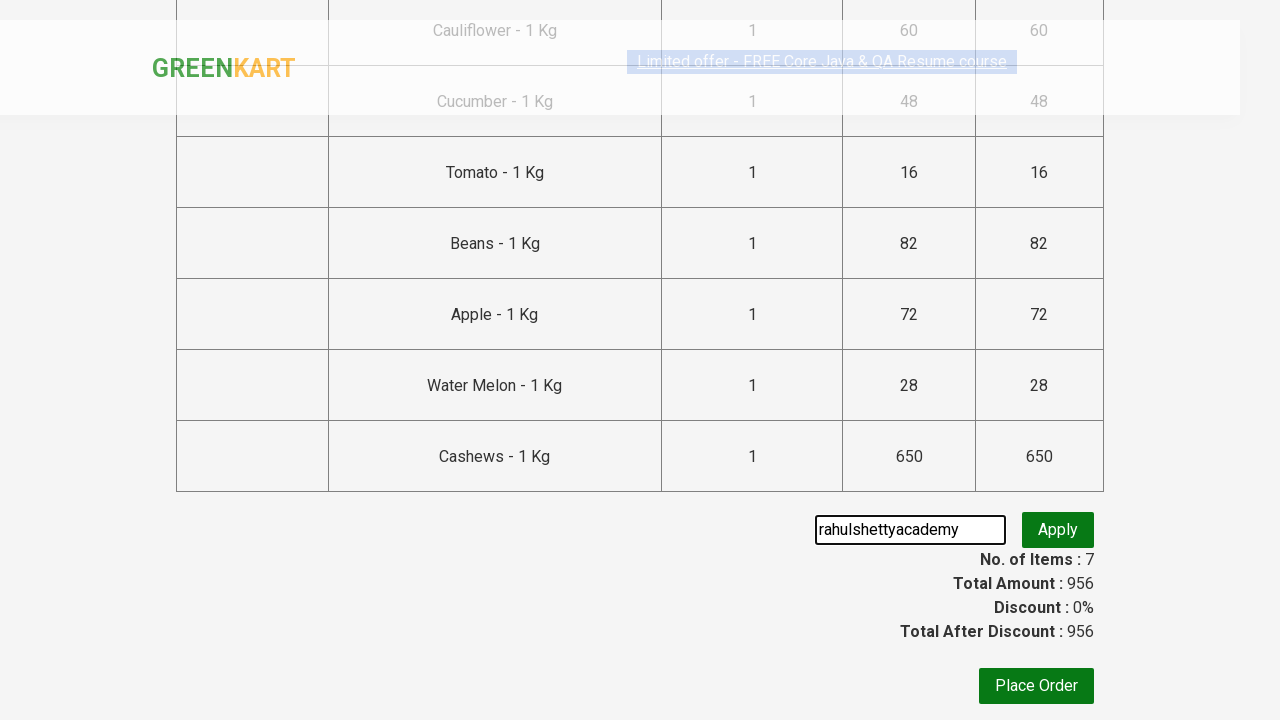

Clicked apply promo button at (1058, 530) on button.promoBtn
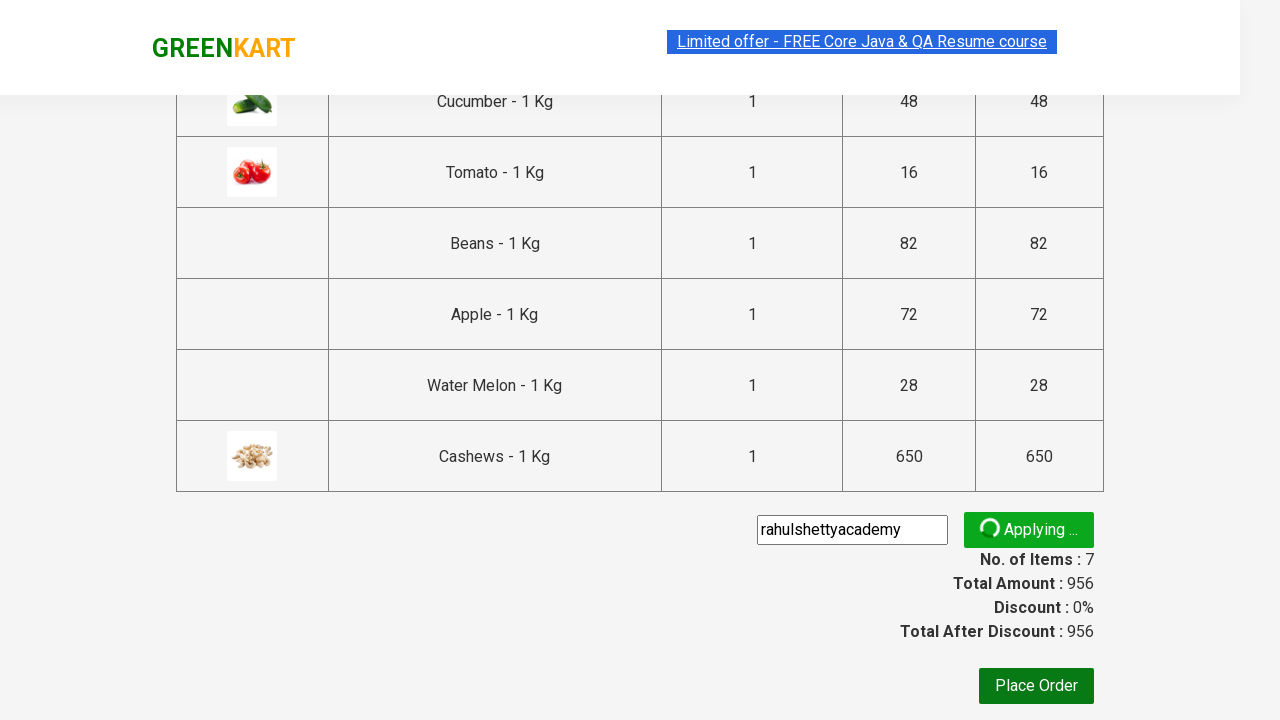

Promo code successfully applied and discount message displayed
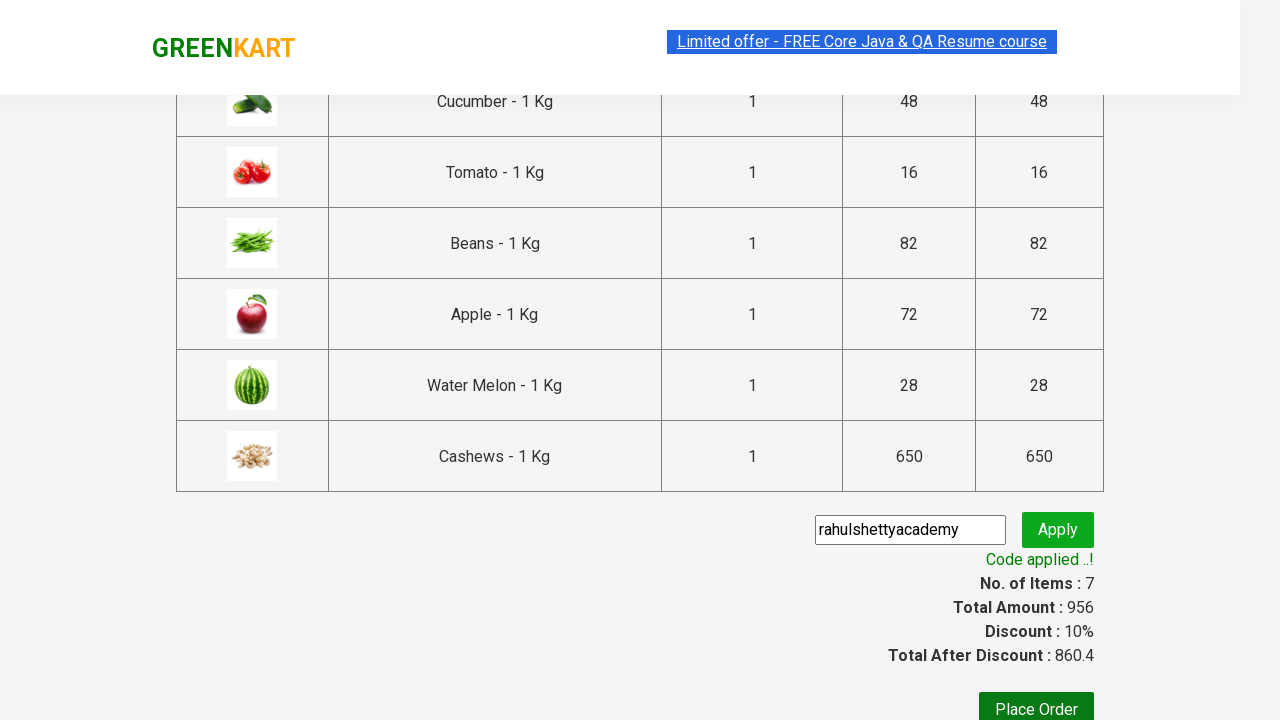

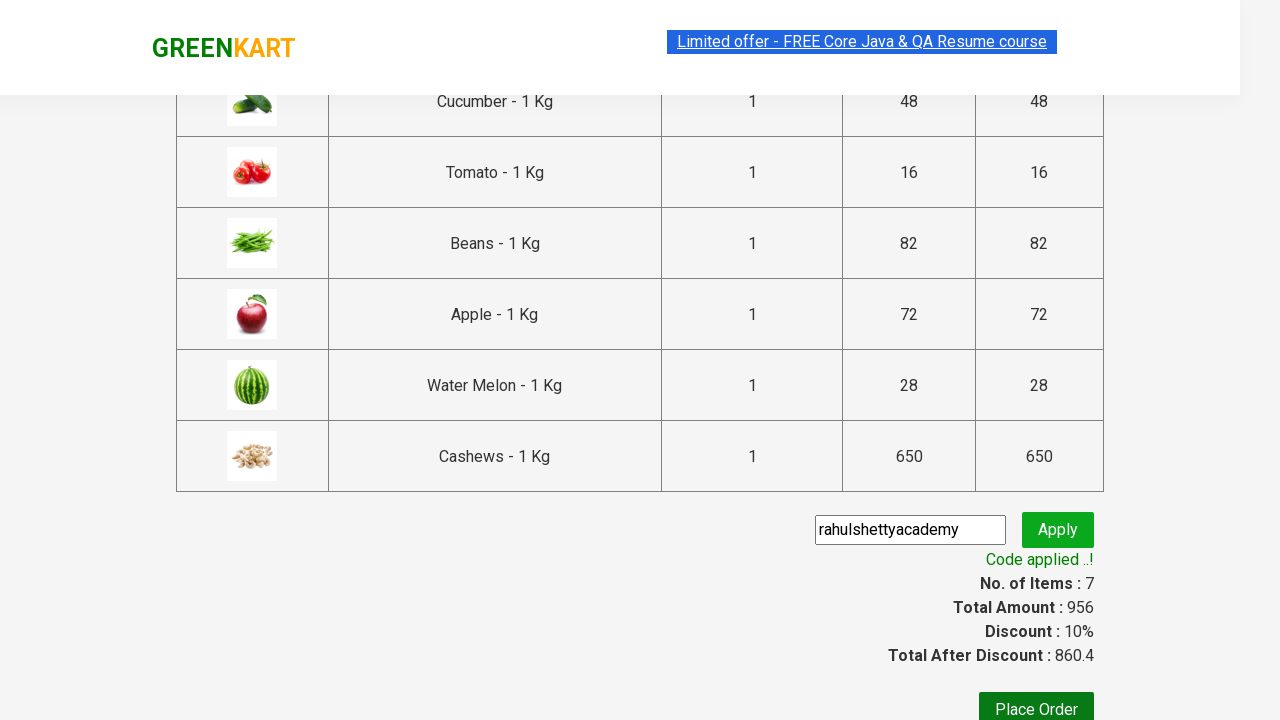